Tests simple alert functionality by clicking the simple alert button and accepting the alert

Starting URL: https://v1.training-support.net/selenium/javascript-alerts

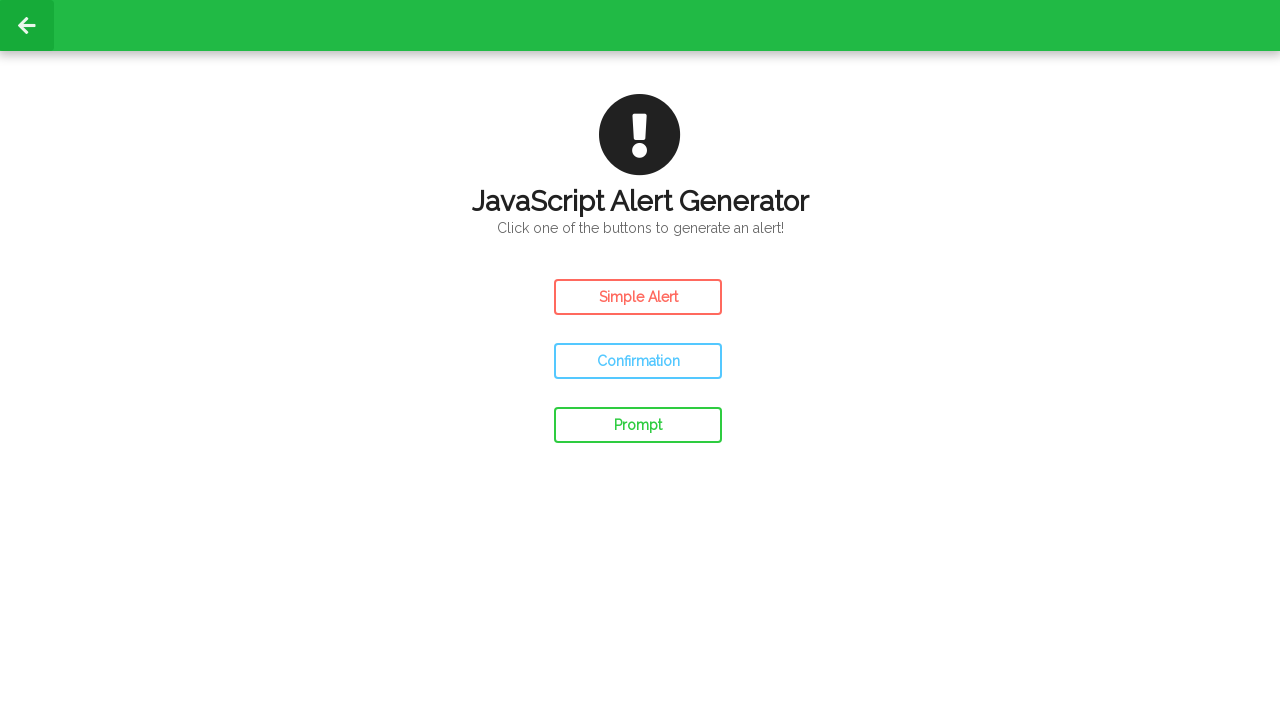

Clicked the Simple Alert button at (638, 297) on #simple
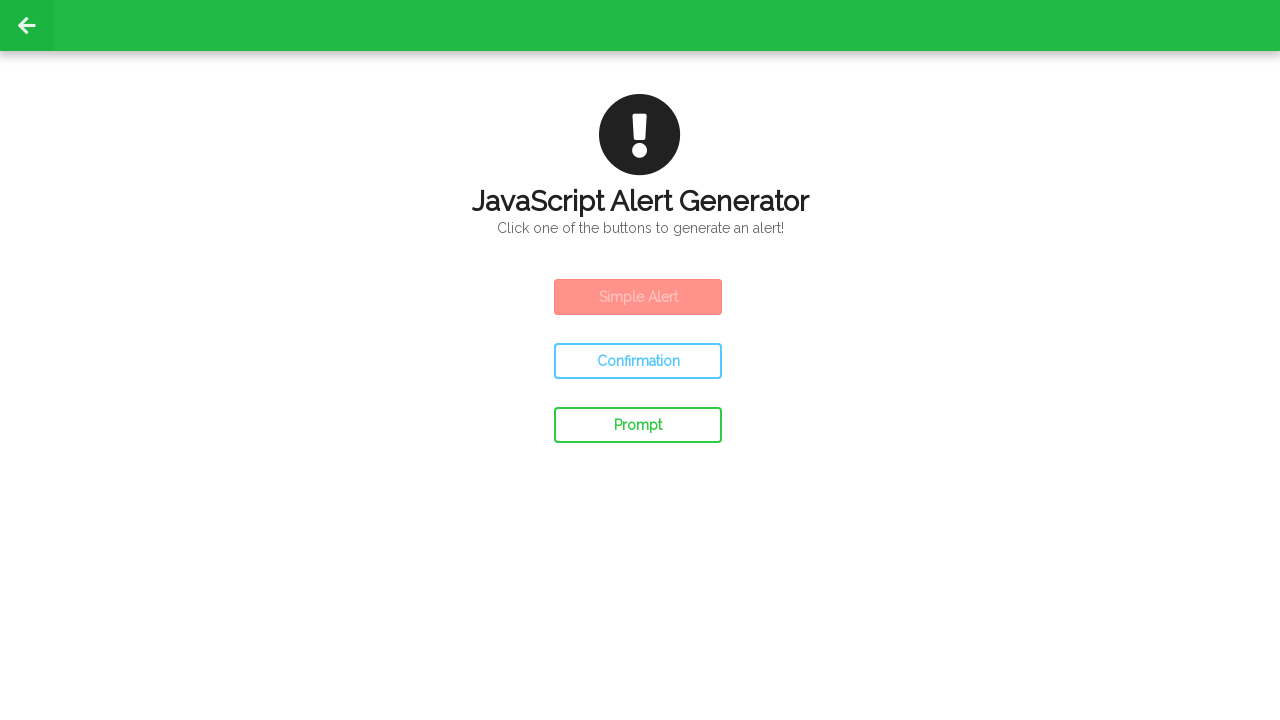

Set up dialog handler to accept alerts
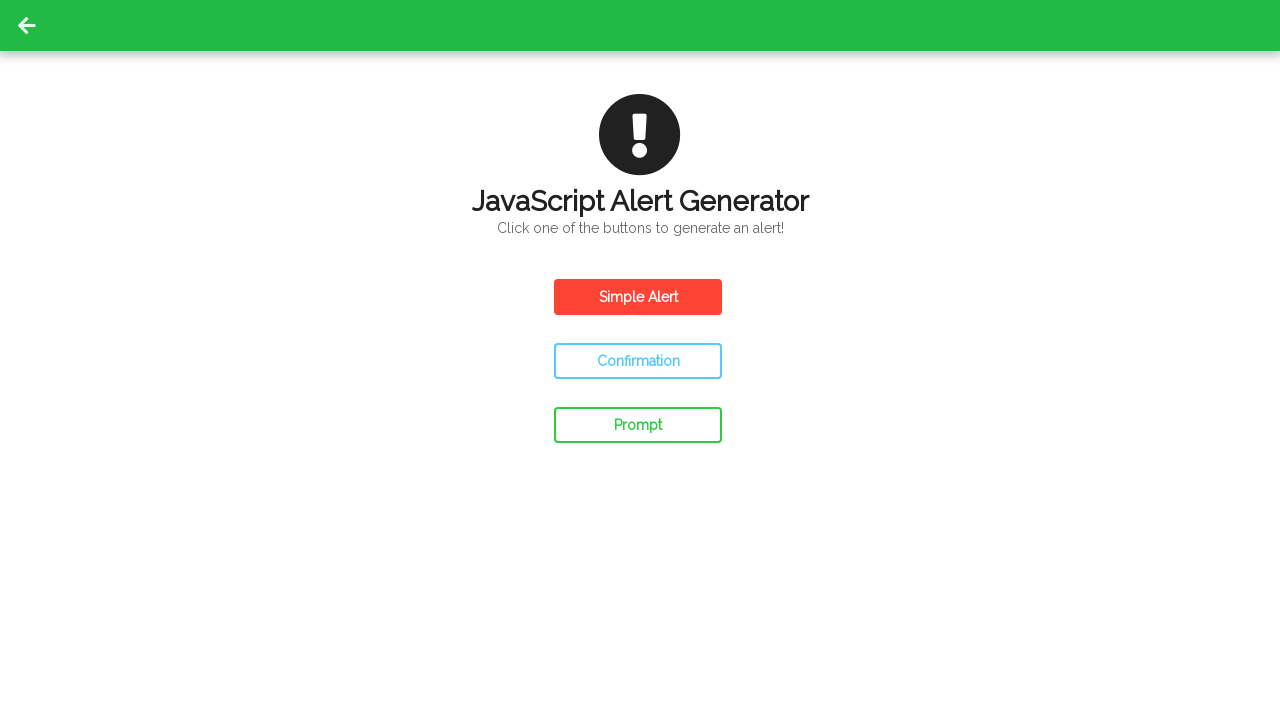

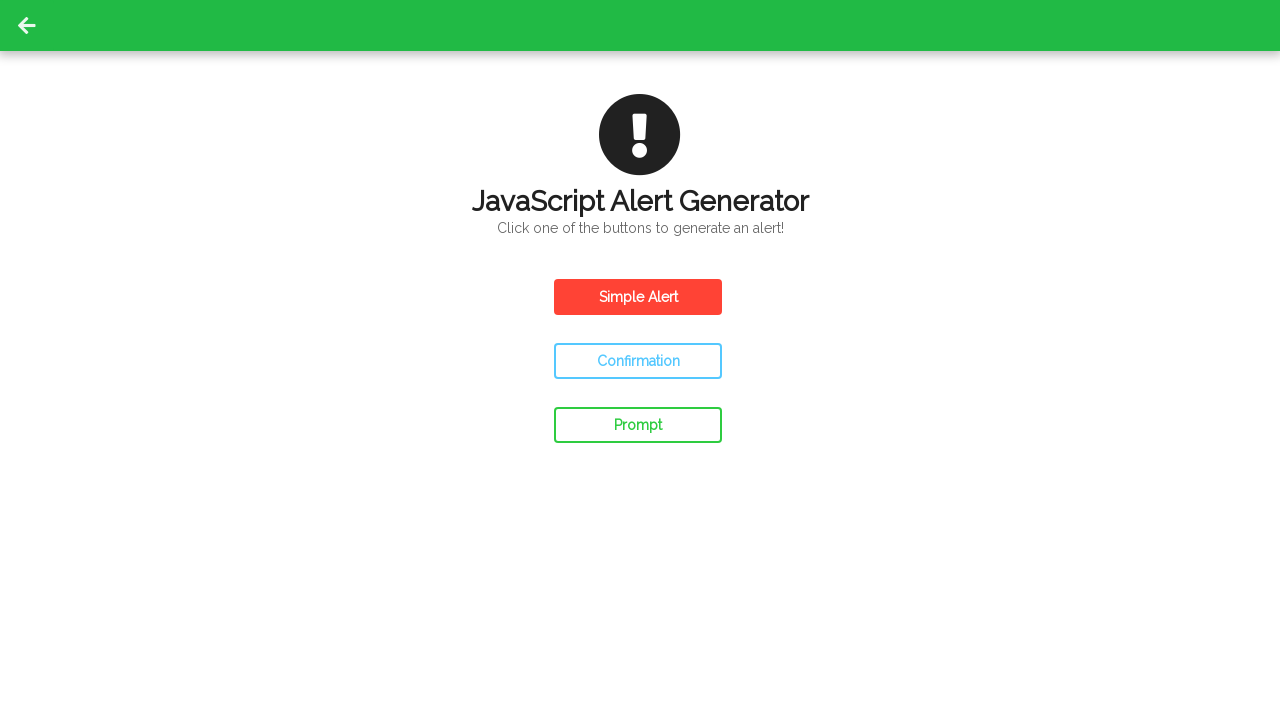